Tests a data types form by filling in personal information fields (name, address, email, phone, etc.) and submitting the form.

Starting URL: https://bonigarcia.dev/selenium-webdriver-java/data-types.html

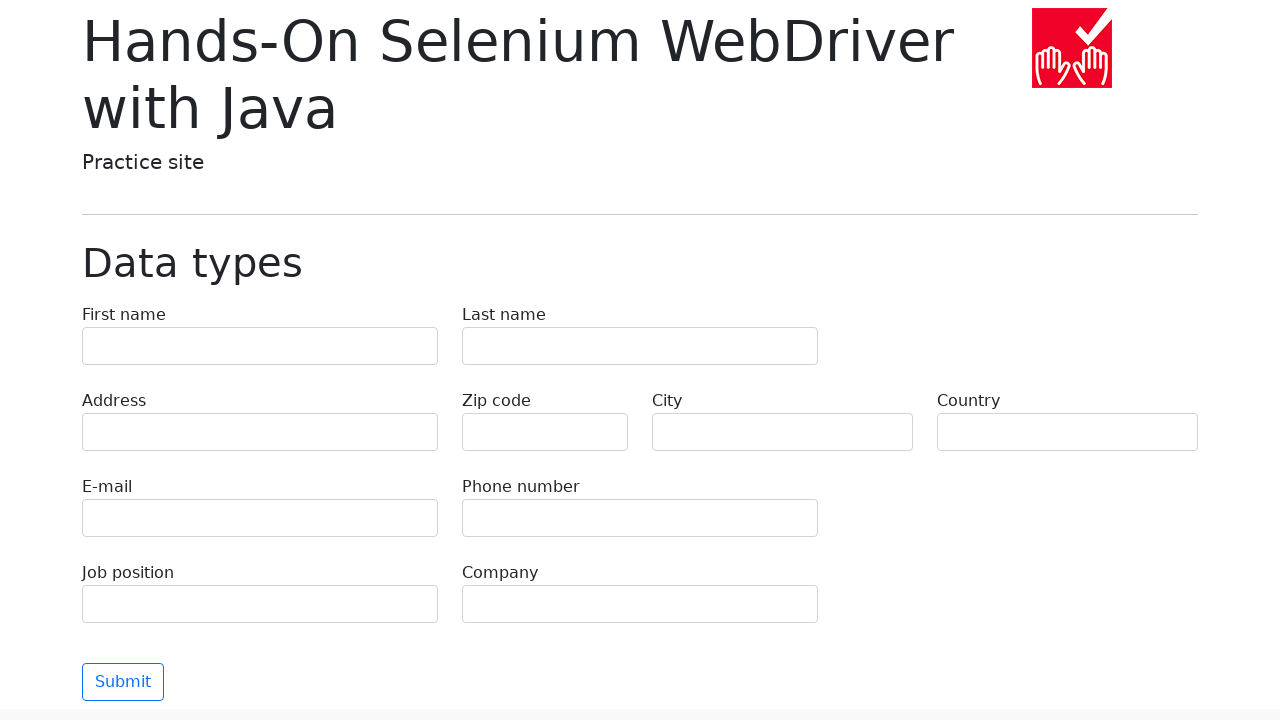

Filled first name field with 'Michael' on input[name='first-name']
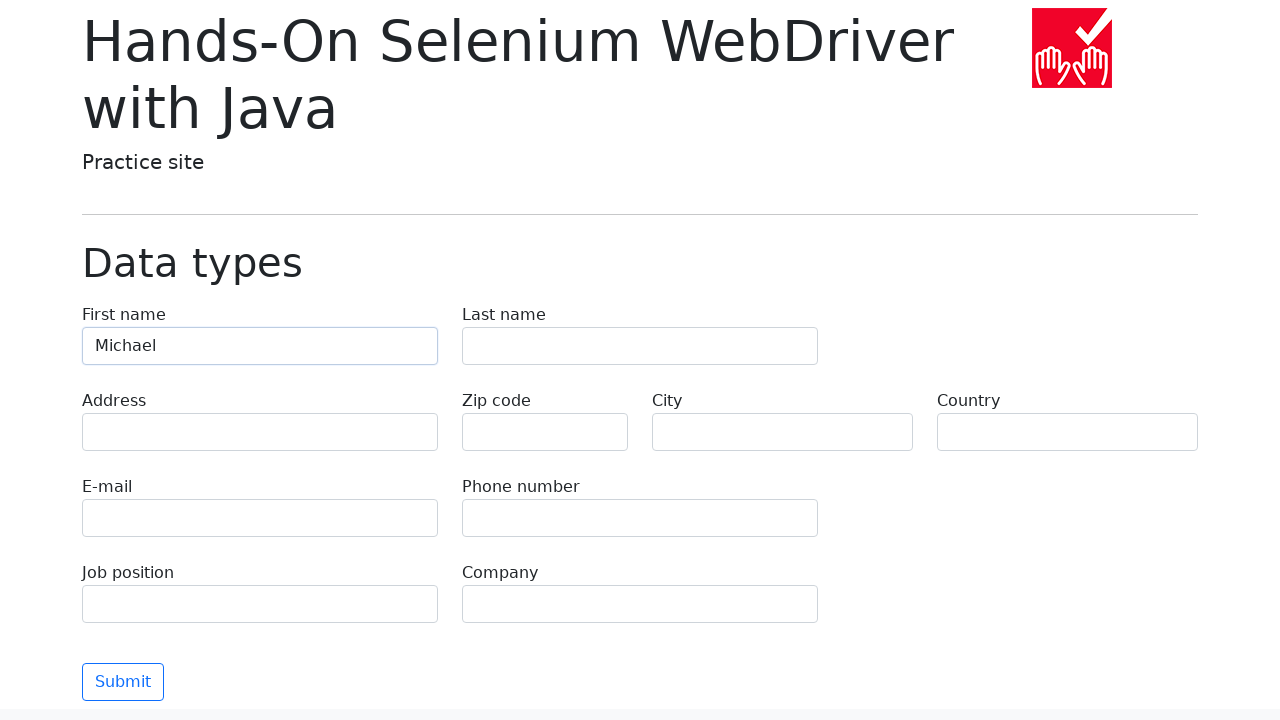

Filled last name field with 'Johnson' on input[name='last-name']
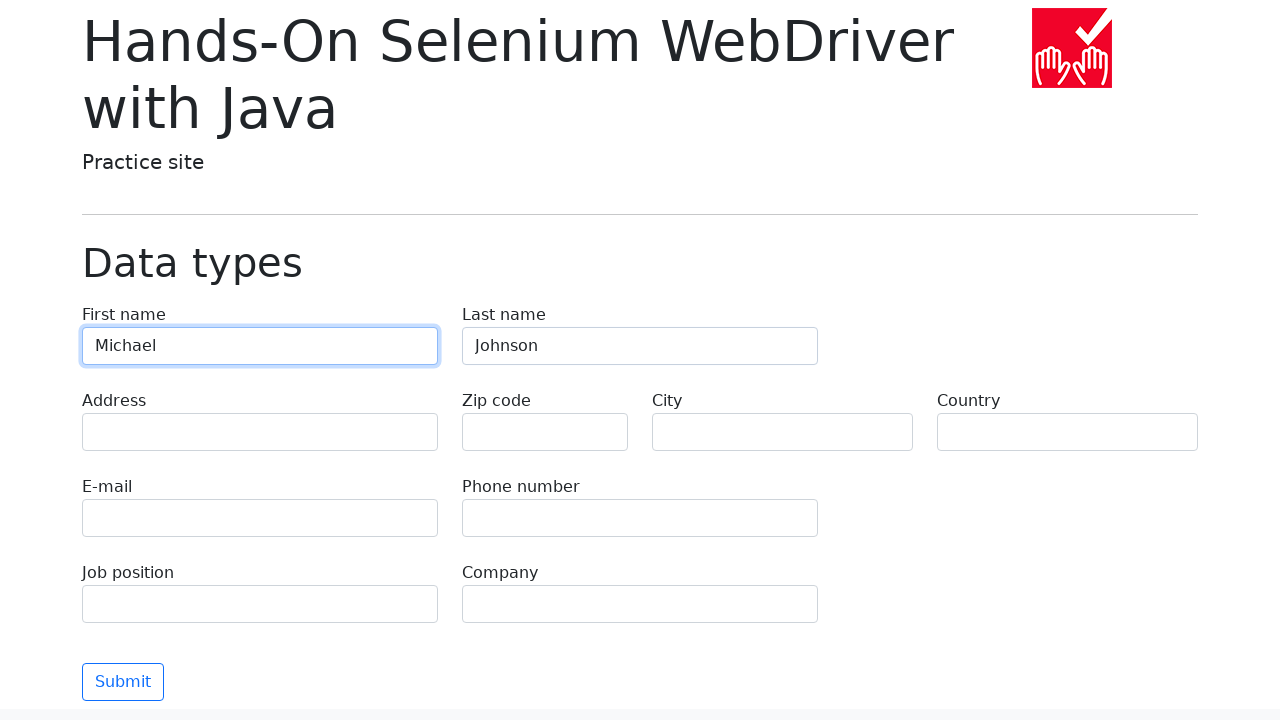

Filled address field with '742 Evergreen Terrace' on input[name='address']
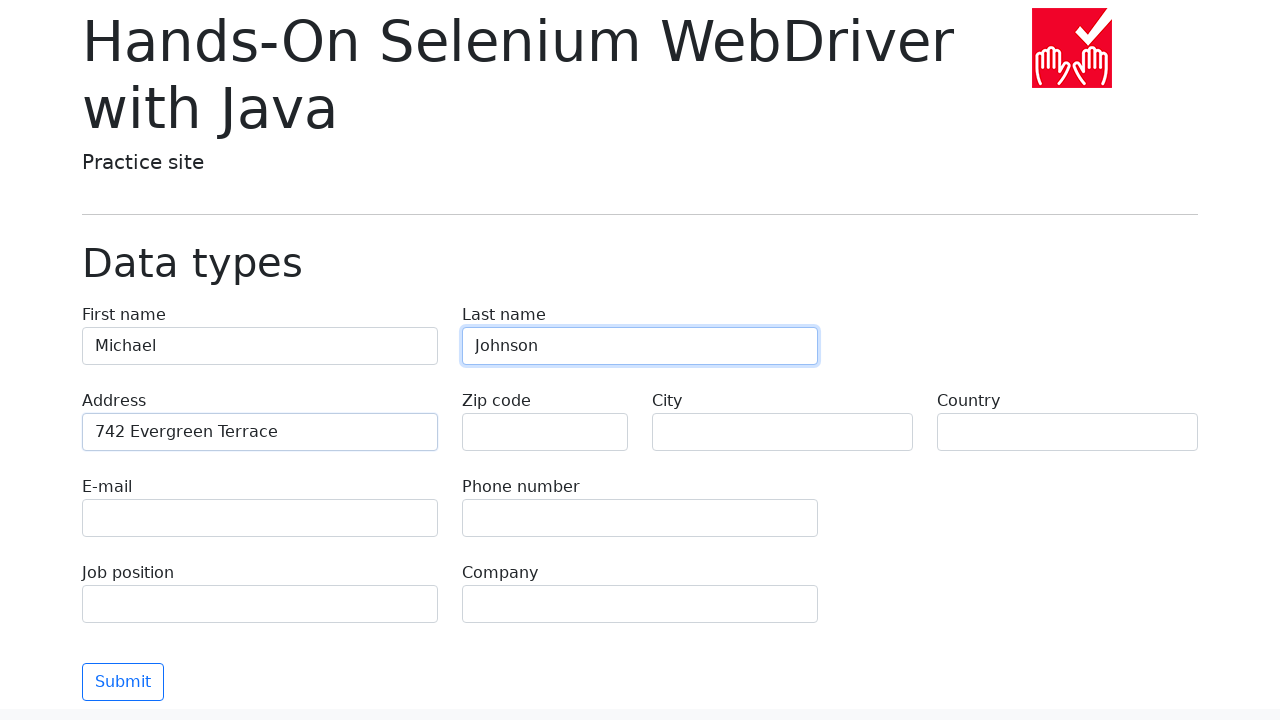

Filled email field with 'michael.johnson@example.com' on input[name='e-mail']
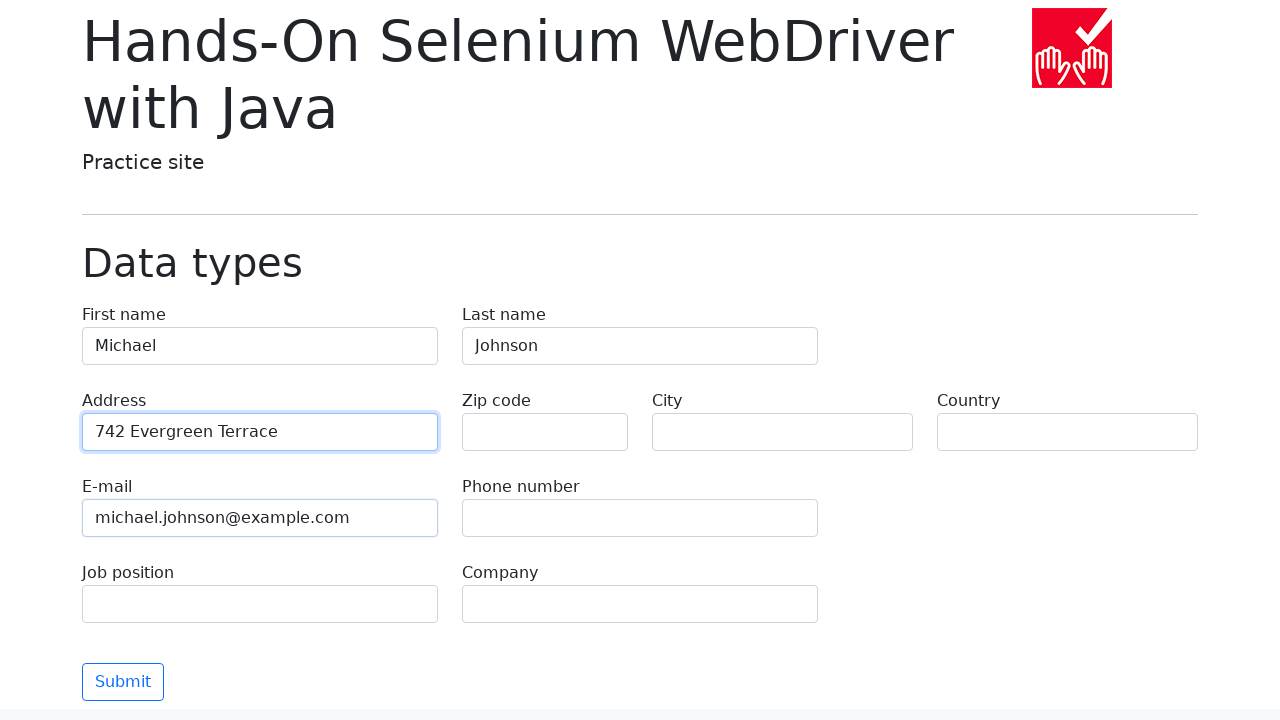

Filled phone number field with '5551234567' on input[name='phone']
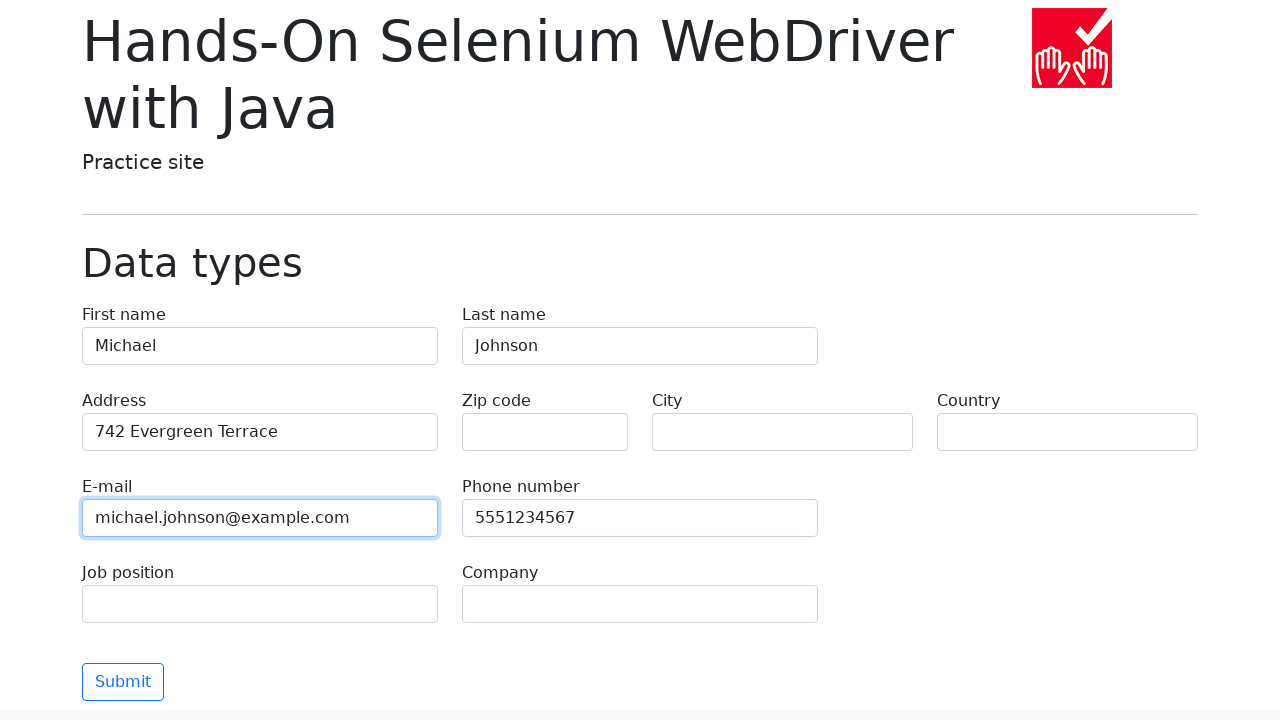

Filled zip code field with '90210' on input[name='zip-code']
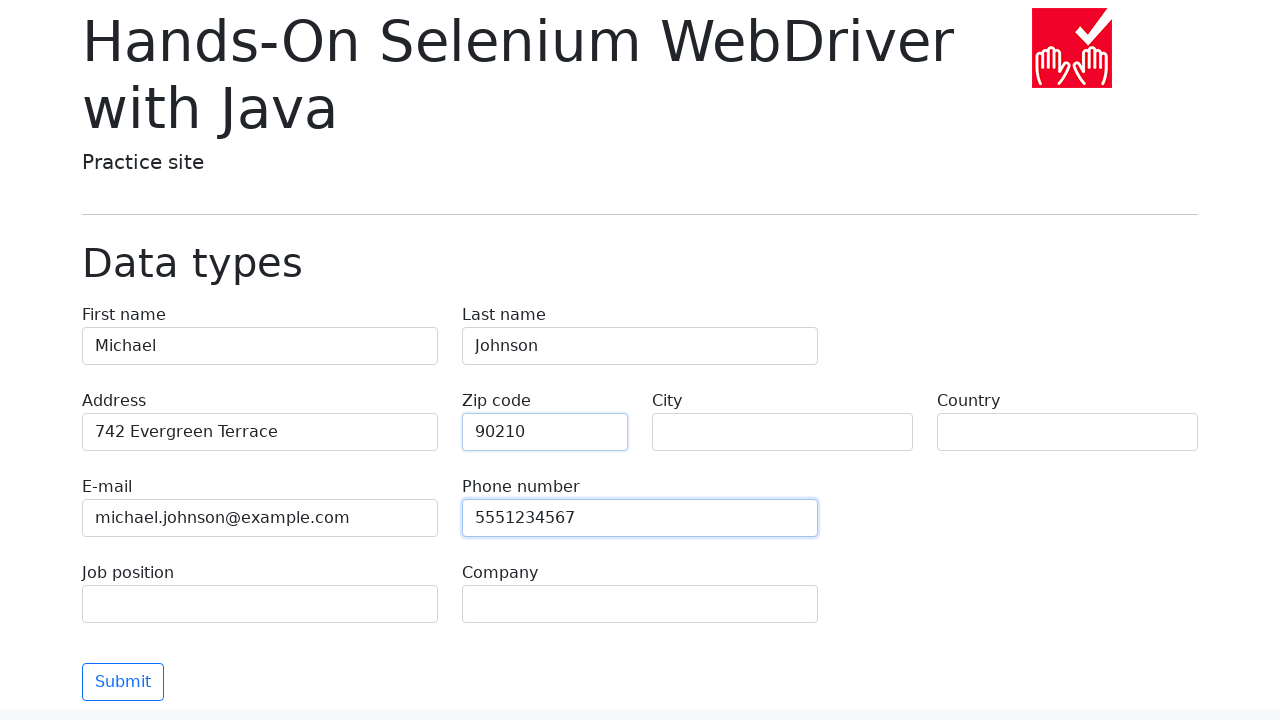

Filled city field with 'Los Angeles' on input[name='city']
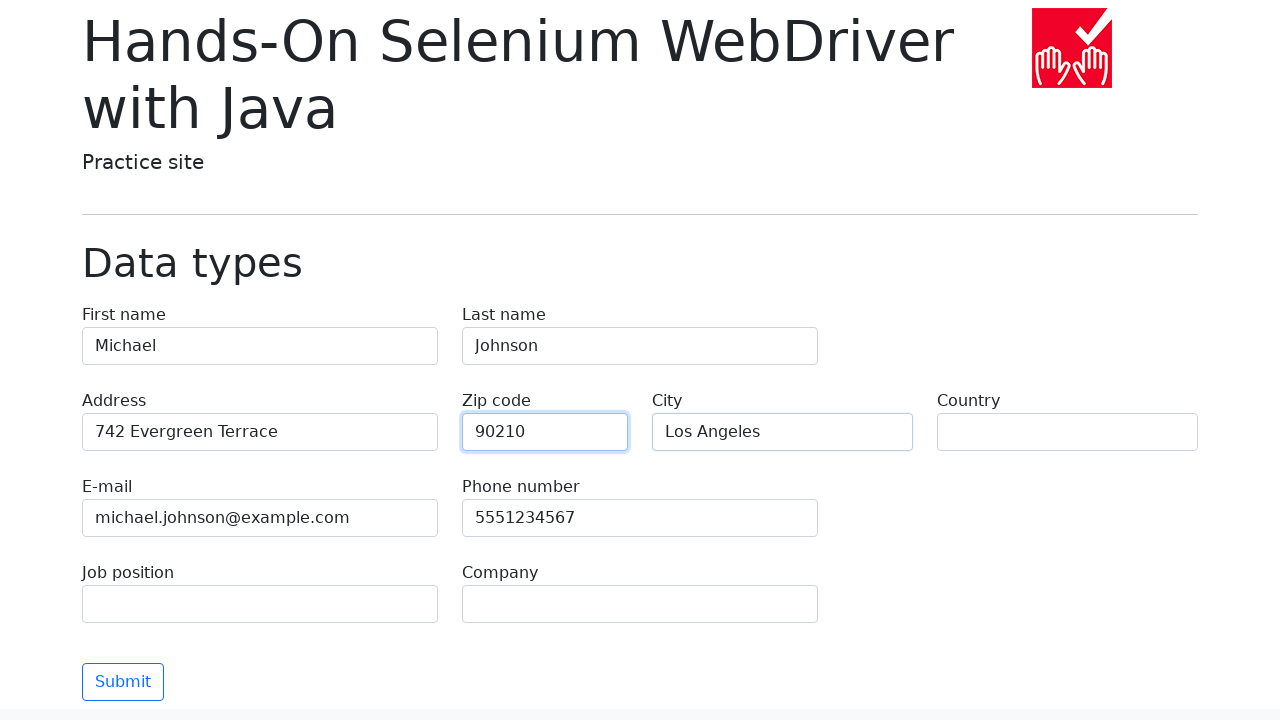

Filled country field with 'United States' on input[name='country']
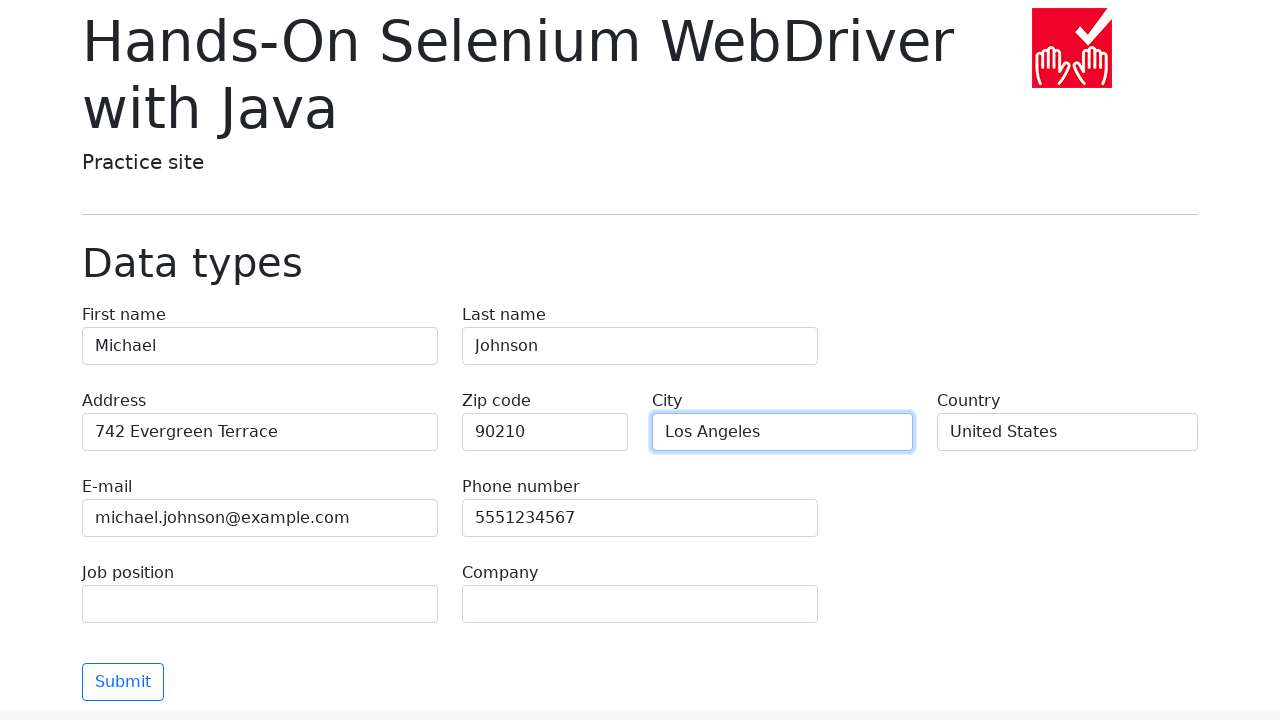

Filled job position field with 'Software Engineer' on input[name='job-position']
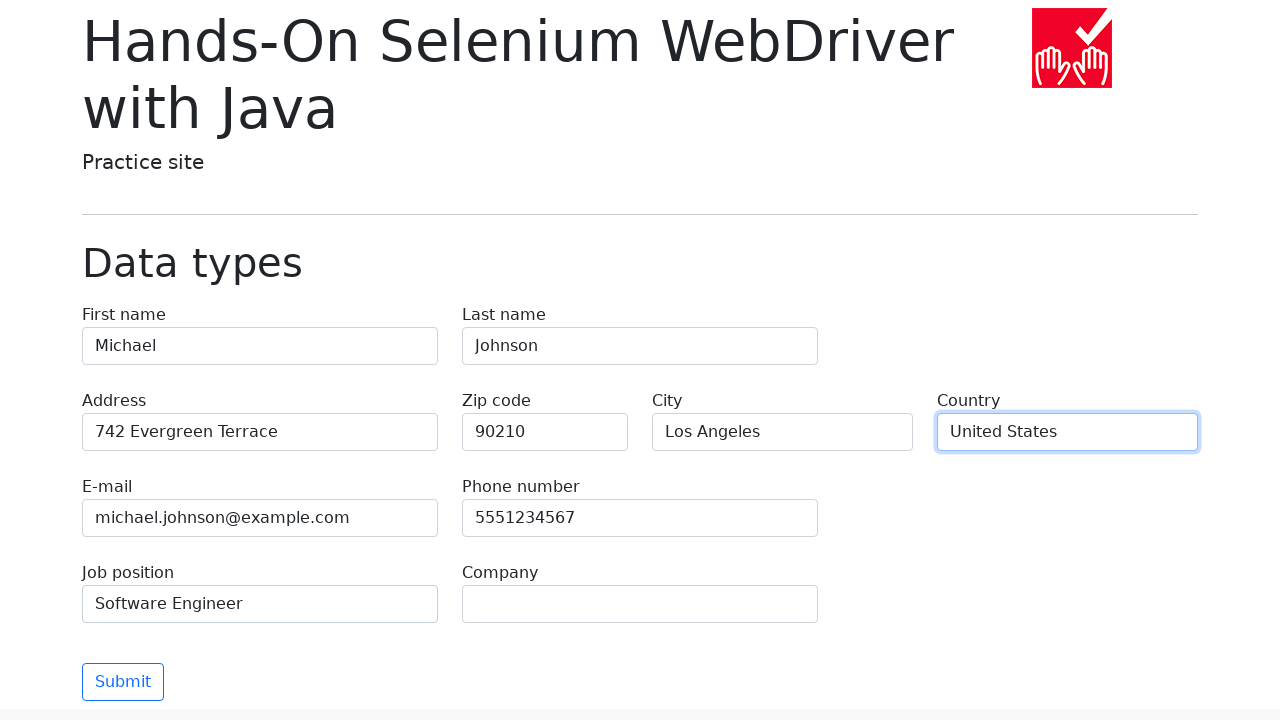

Filled company field with 'Tech Solutions Inc' on input[name='company']
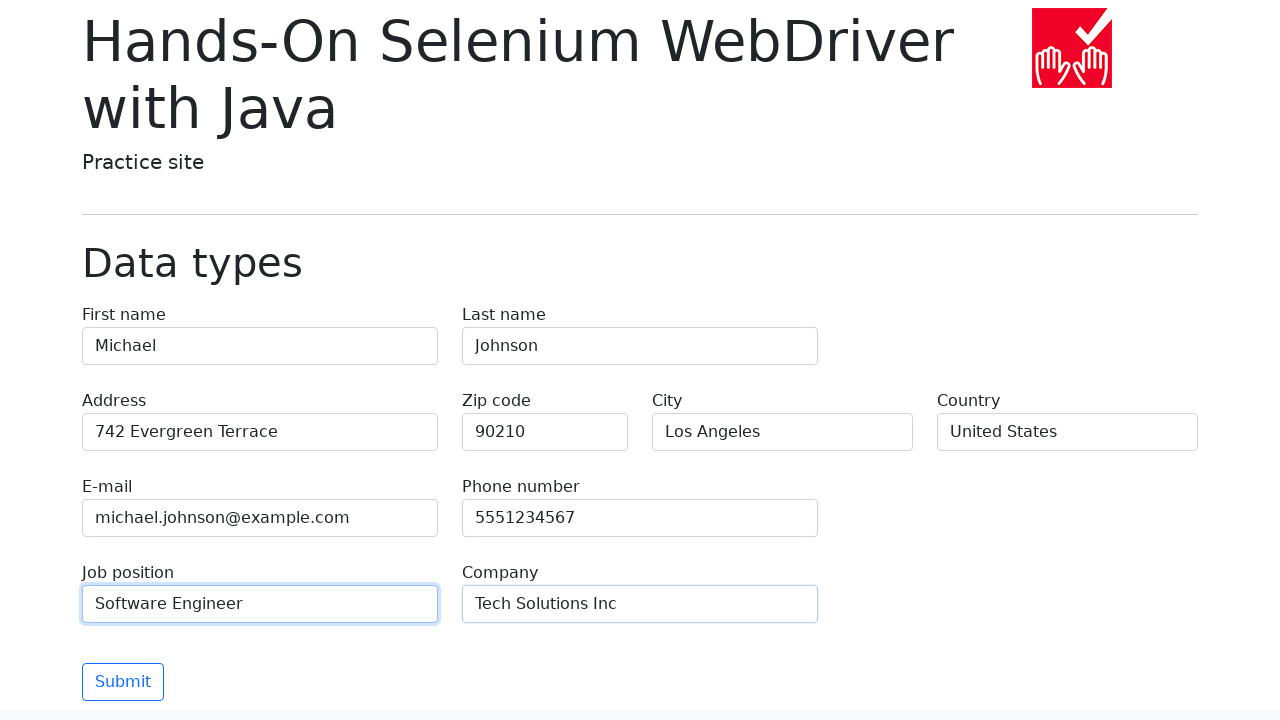

Submit button became visible
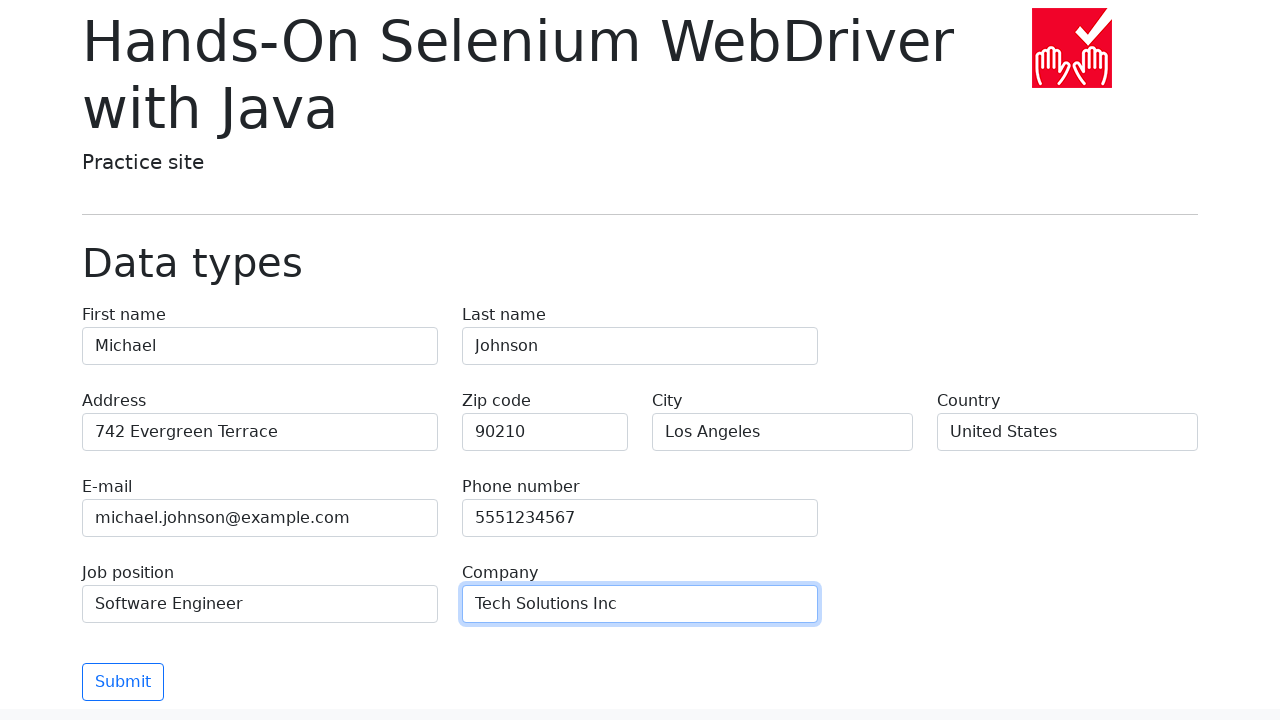

Clicked submit button to submit the form at (123, 682) on button
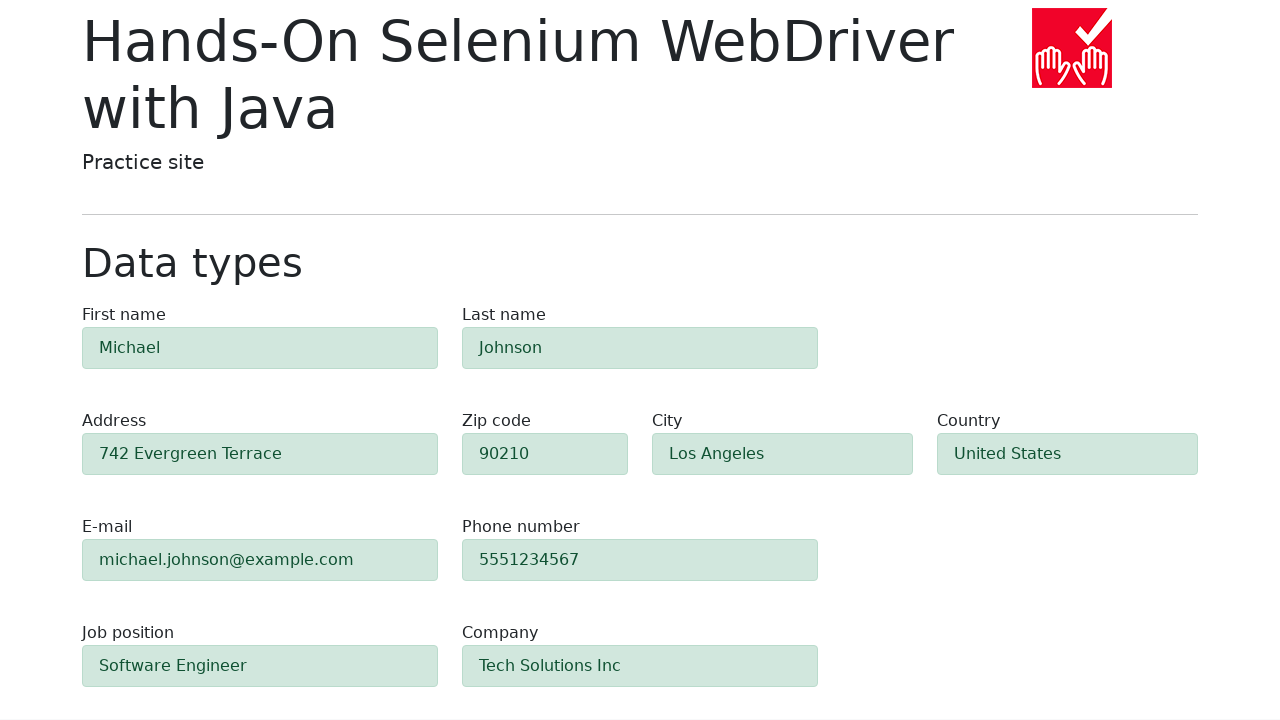

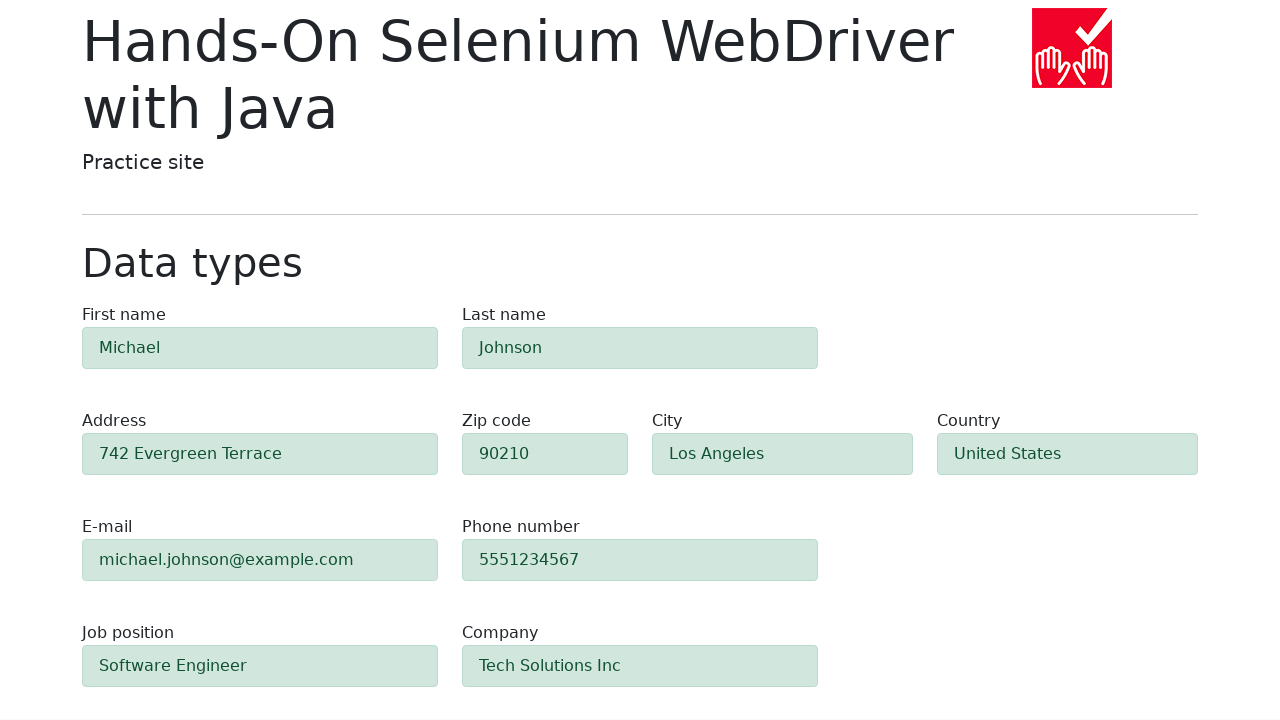